Tests that entered text is trimmed when editing a todo item

Starting URL: https://demo.playwright.dev/todomvc

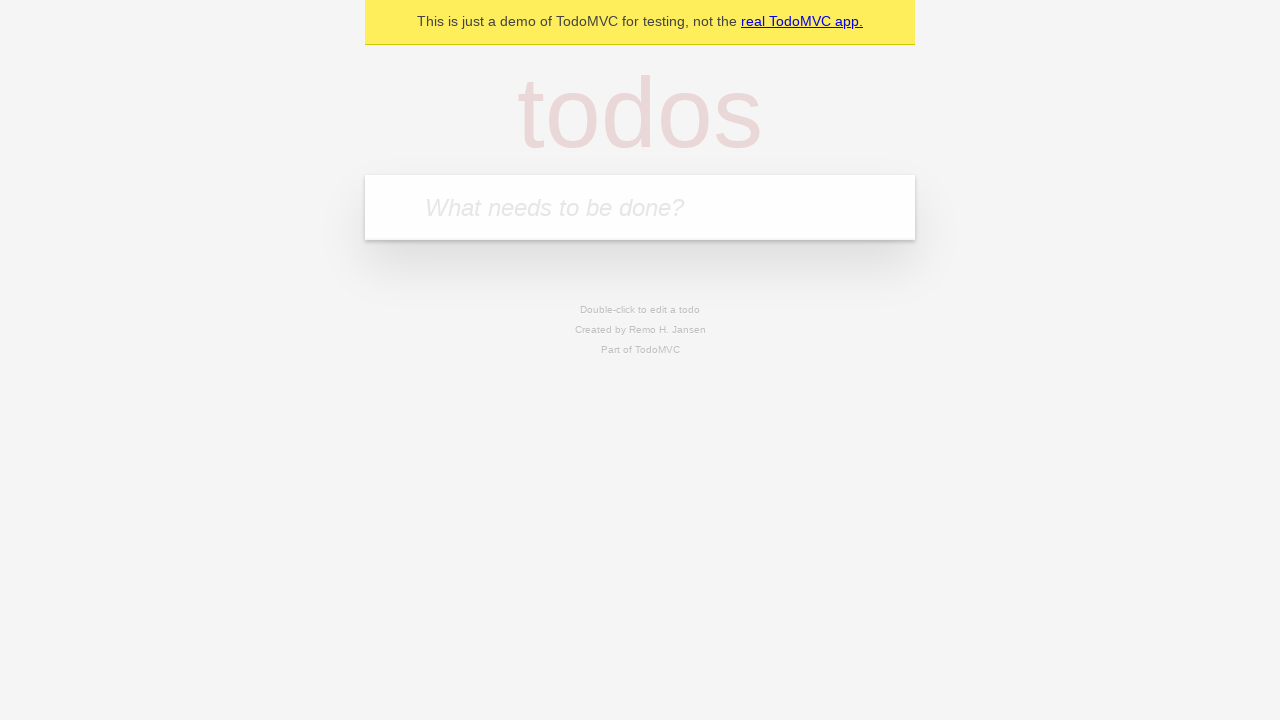

Filled todo input with 'buy some cheese' on internal:attr=[placeholder="What needs to be done?"i]
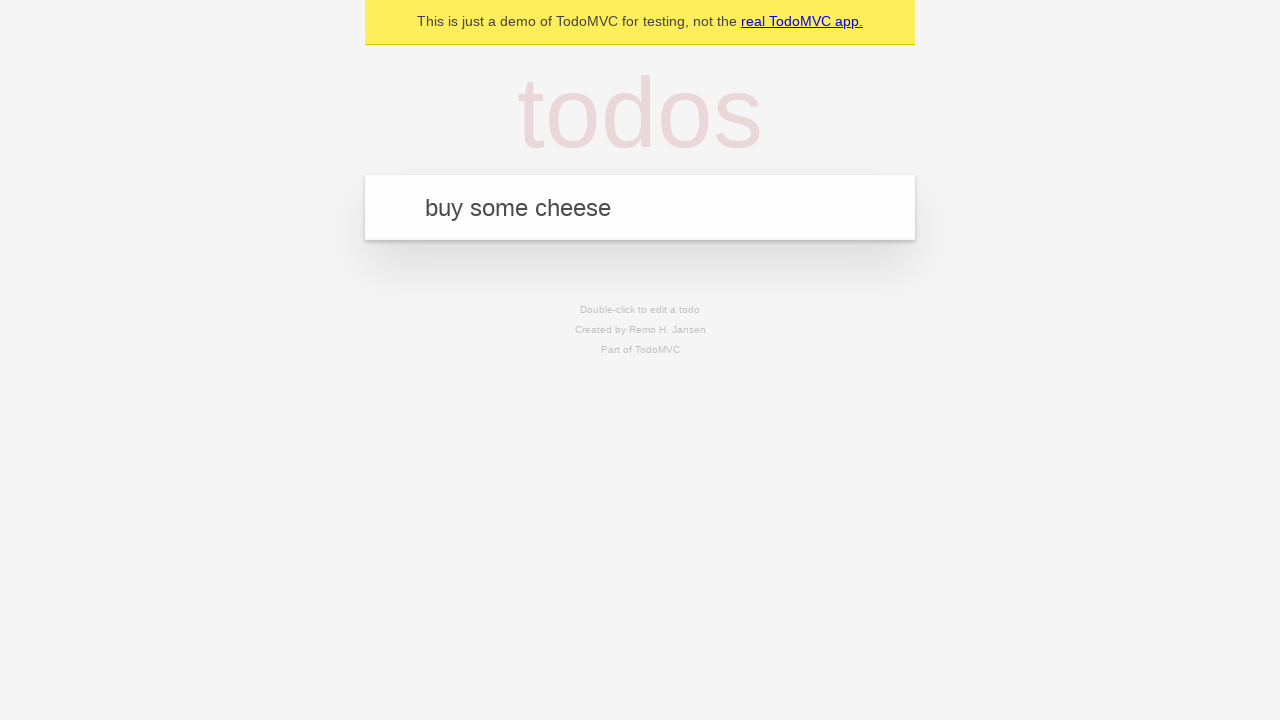

Pressed Enter to create todo 'buy some cheese' on internal:attr=[placeholder="What needs to be done?"i]
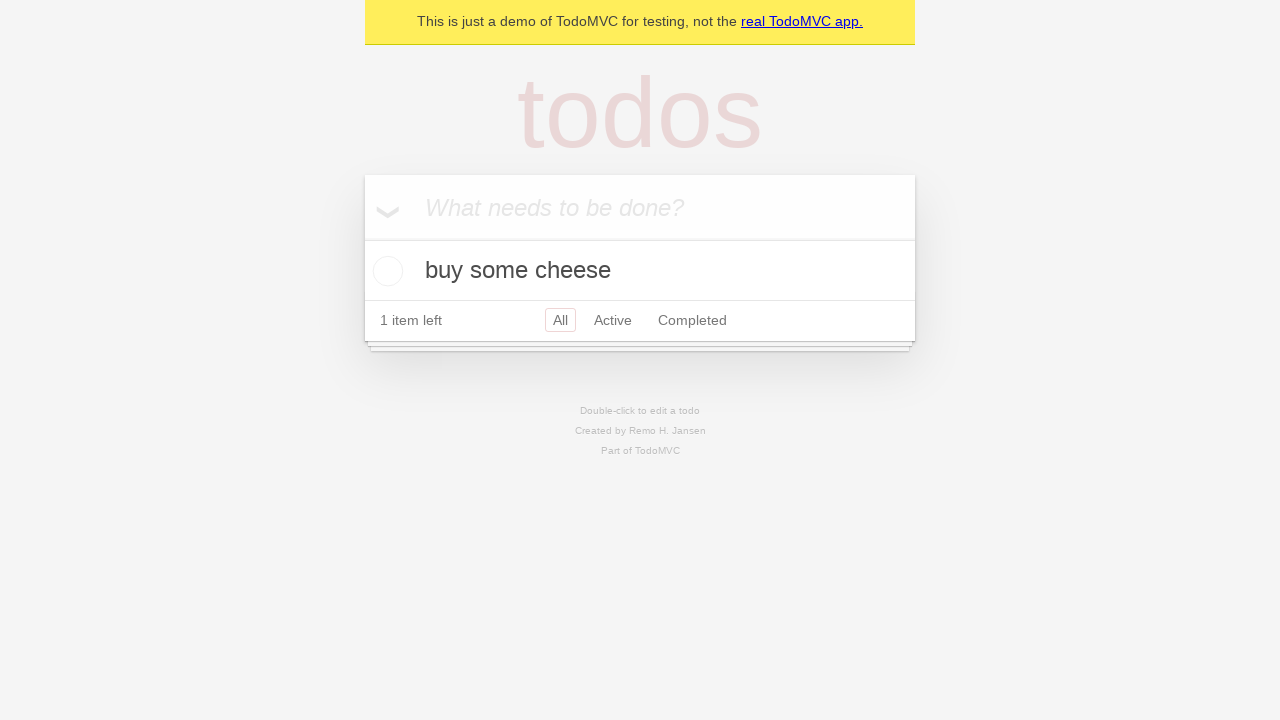

Filled todo input with 'feed the cat' on internal:attr=[placeholder="What needs to be done?"i]
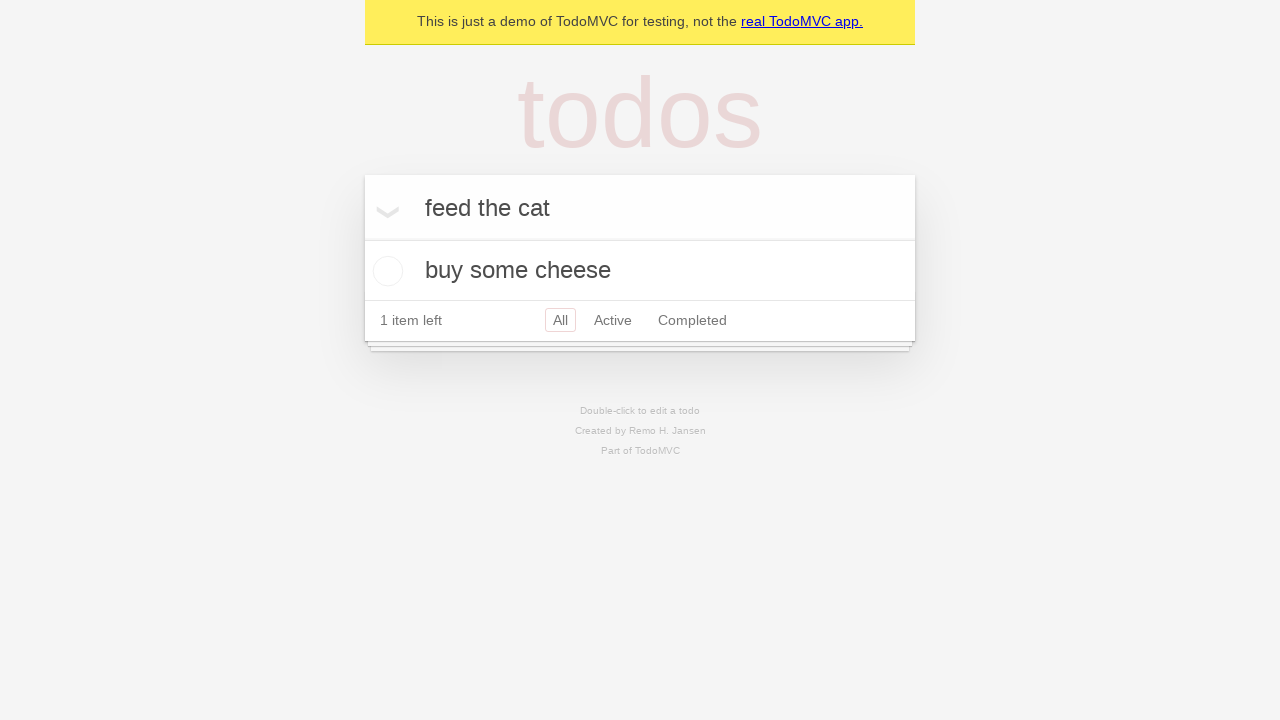

Pressed Enter to create todo 'feed the cat' on internal:attr=[placeholder="What needs to be done?"i]
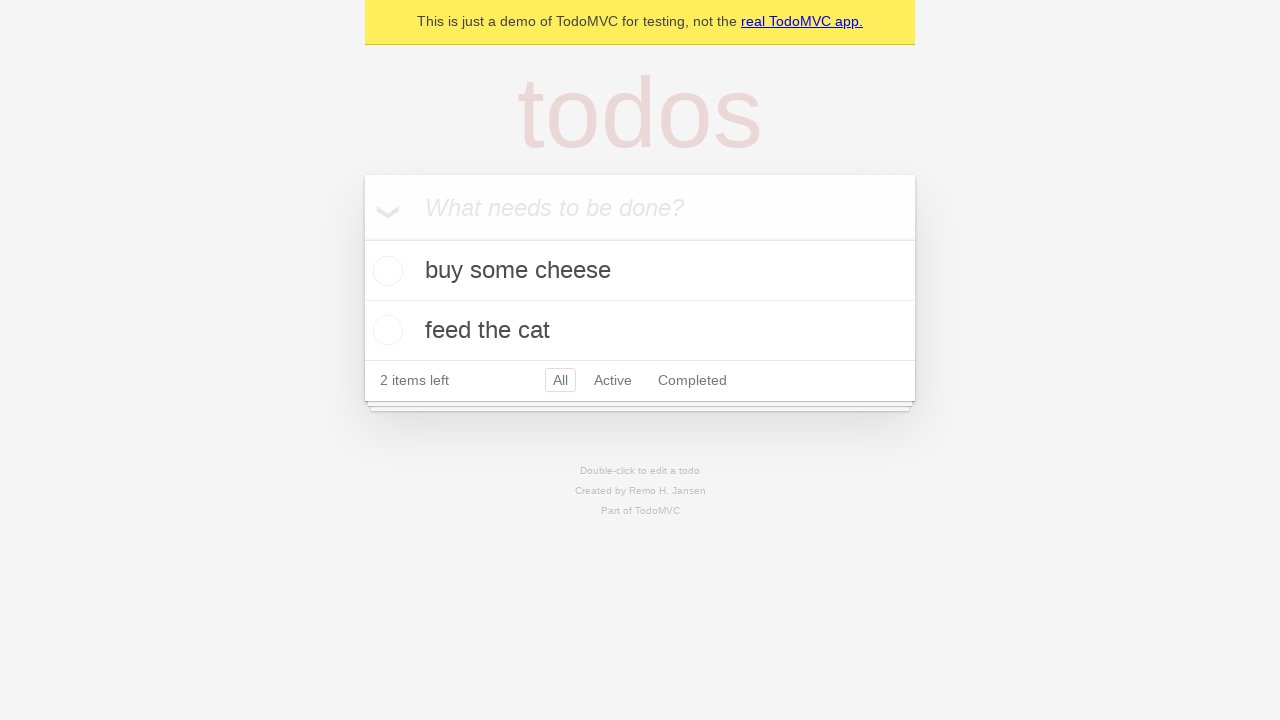

Filled todo input with 'book a doctors appointment' on internal:attr=[placeholder="What needs to be done?"i]
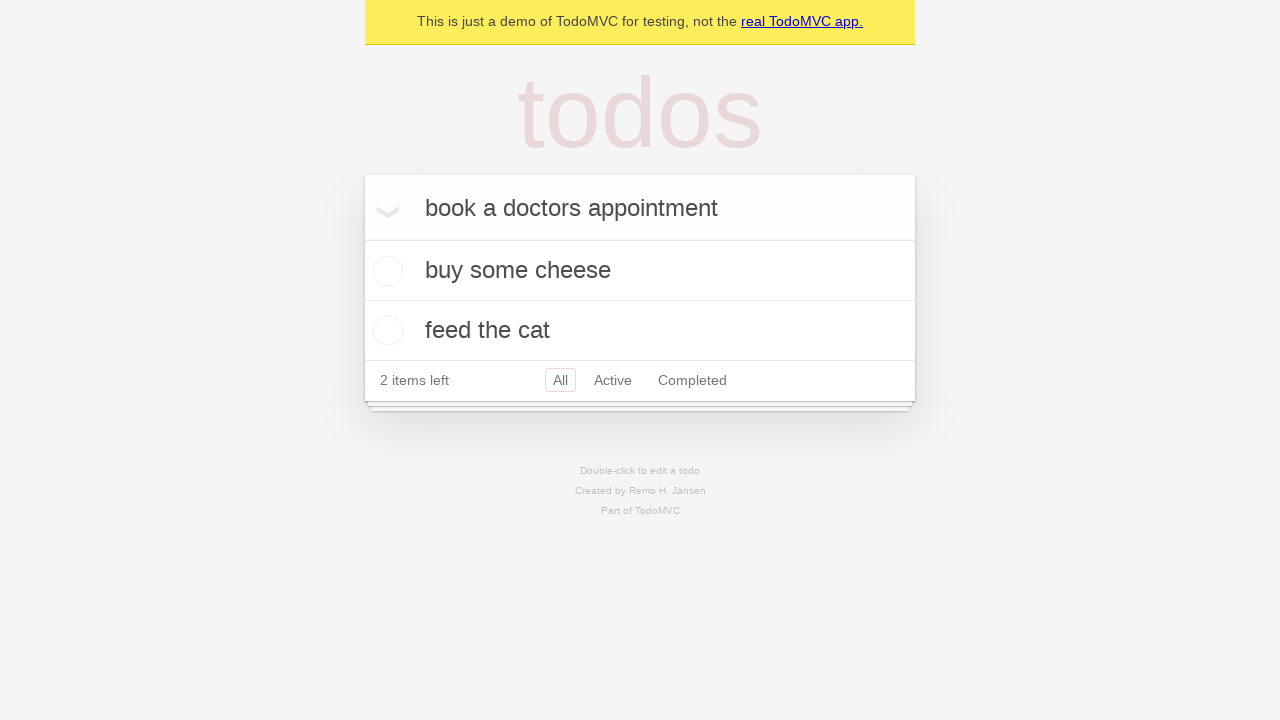

Pressed Enter to create todo 'book a doctors appointment' on internal:attr=[placeholder="What needs to be done?"i]
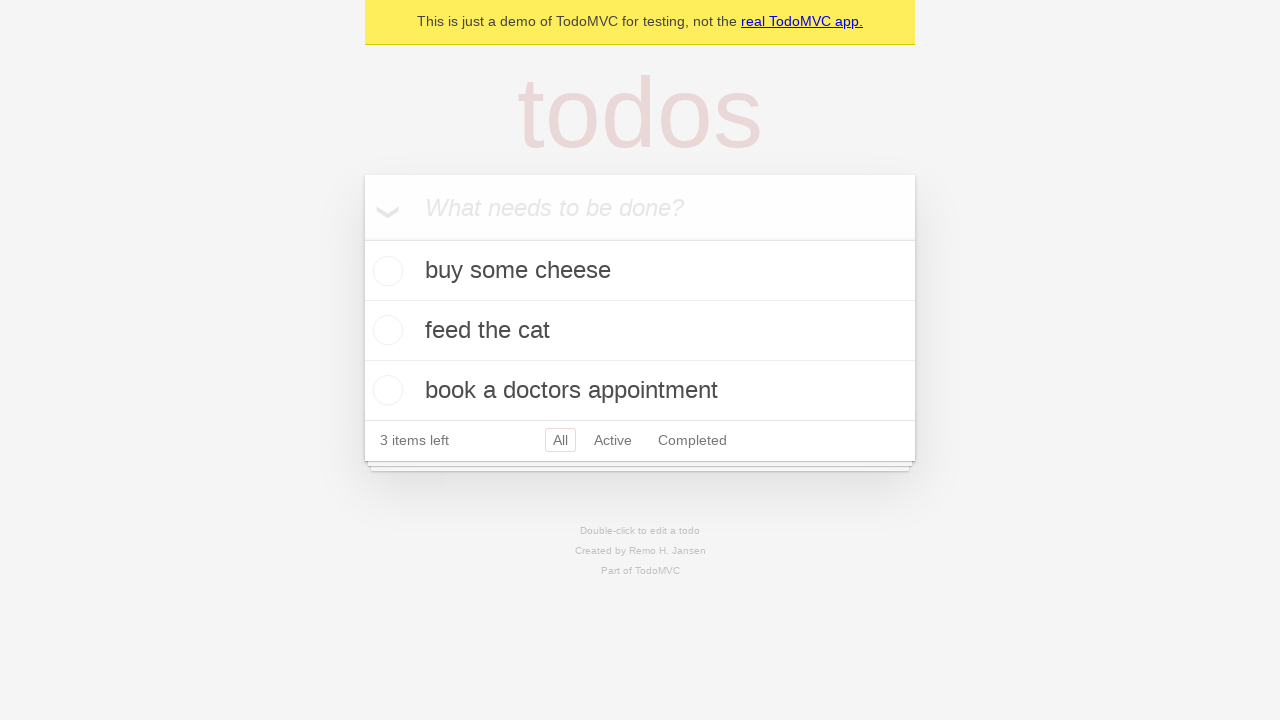

Waited for all 3 todo items to be created
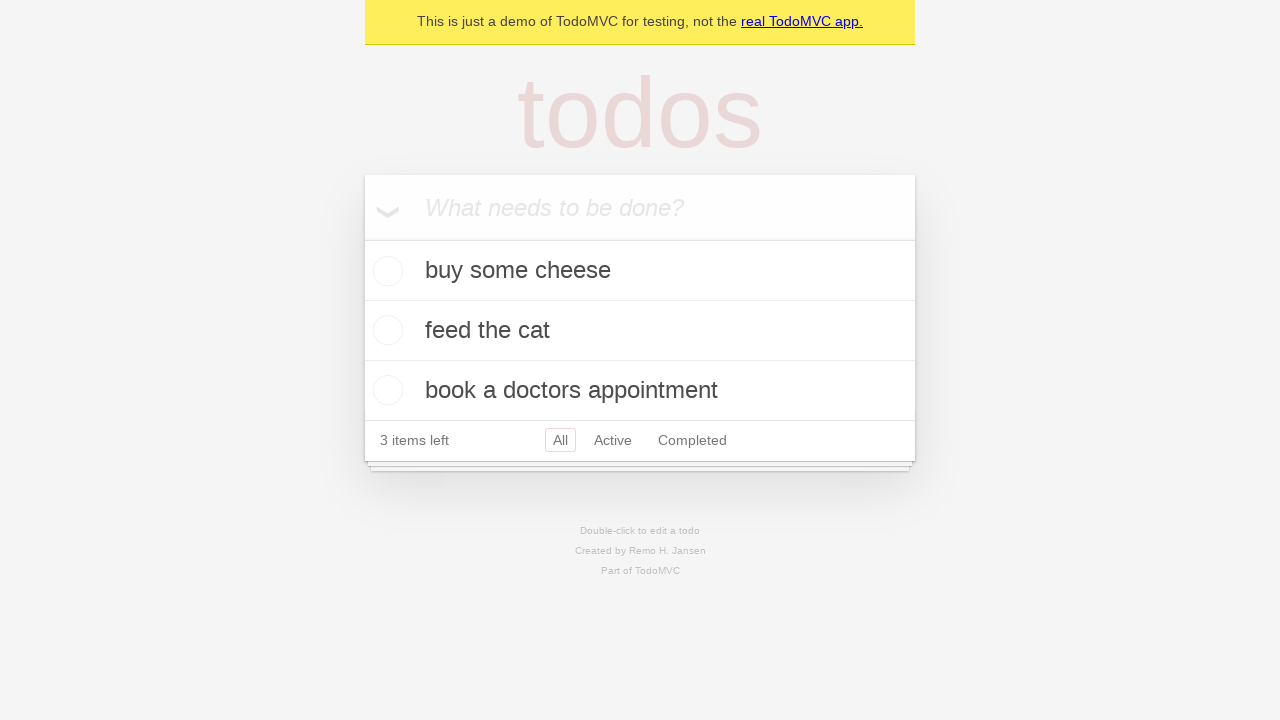

Double-clicked second todo item to enter edit mode at (640, 331) on internal:testid=[data-testid="todo-item"s] >> nth=1
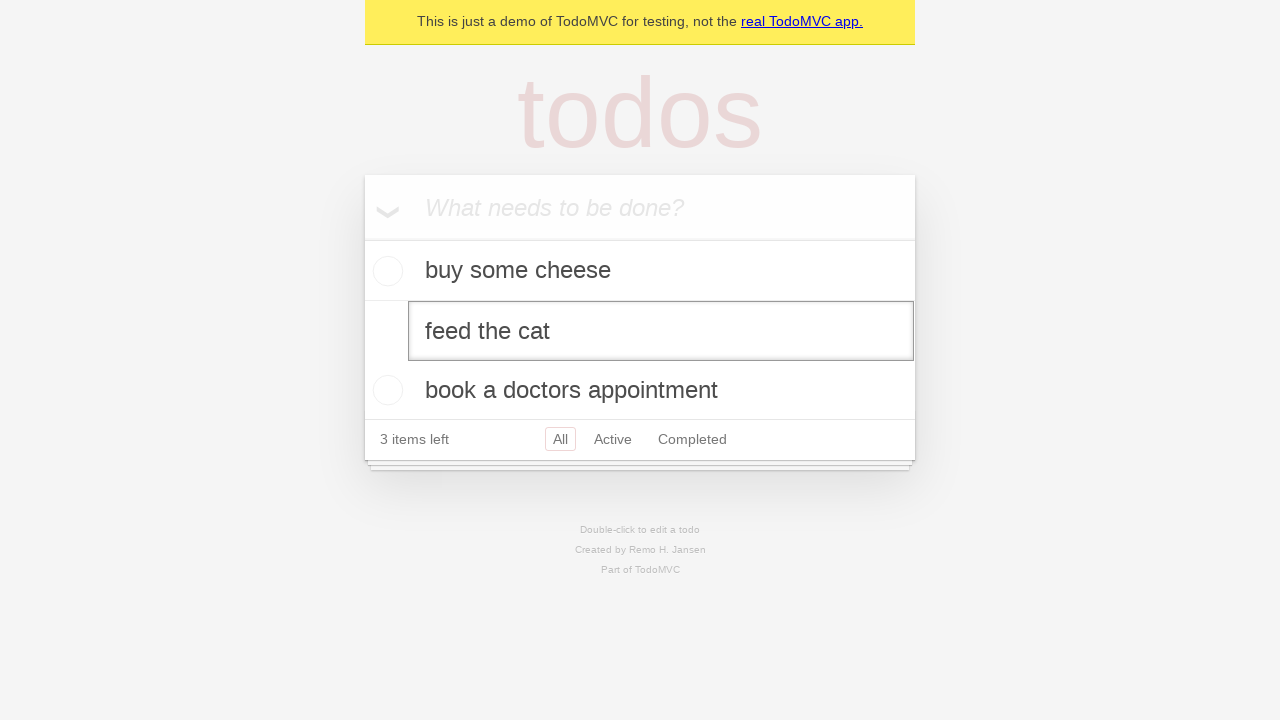

Filled edit field with text containing leading and trailing whitespace on internal:testid=[data-testid="todo-item"s] >> nth=1 >> internal:role=textbox[nam
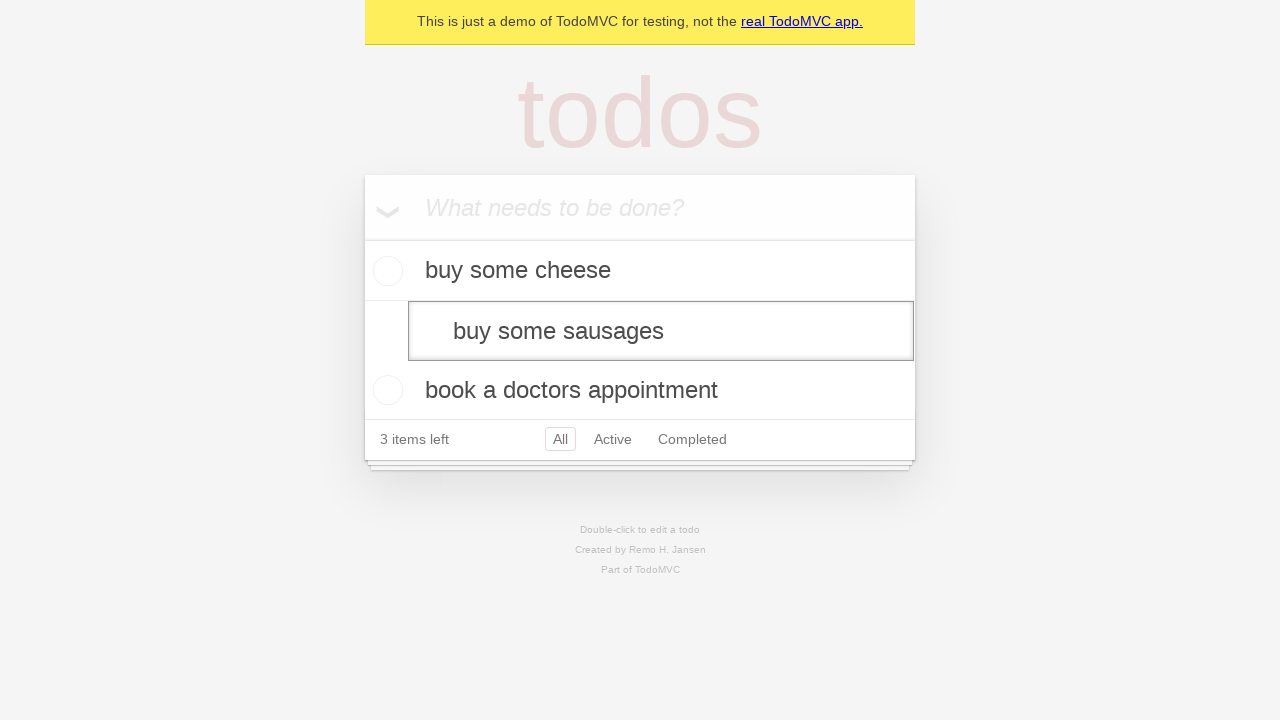

Pressed Enter to confirm edit and verify text is trimmed on internal:testid=[data-testid="todo-item"s] >> nth=1 >> internal:role=textbox[nam
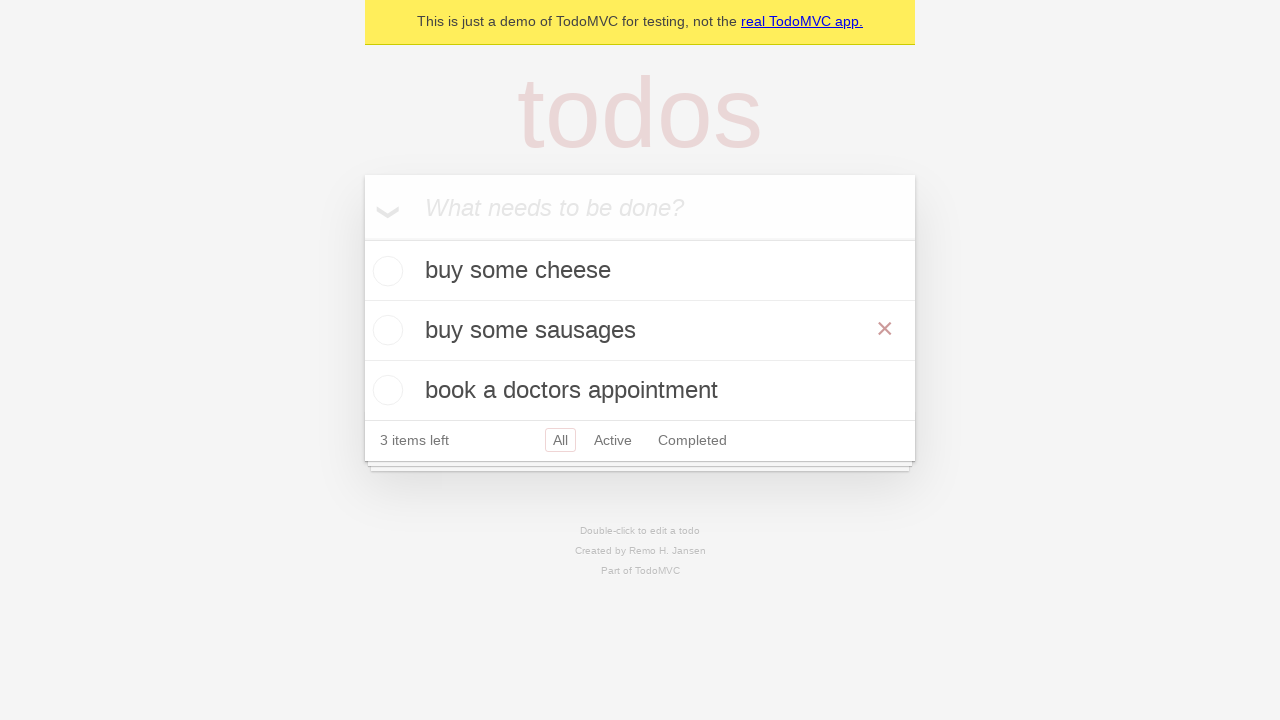

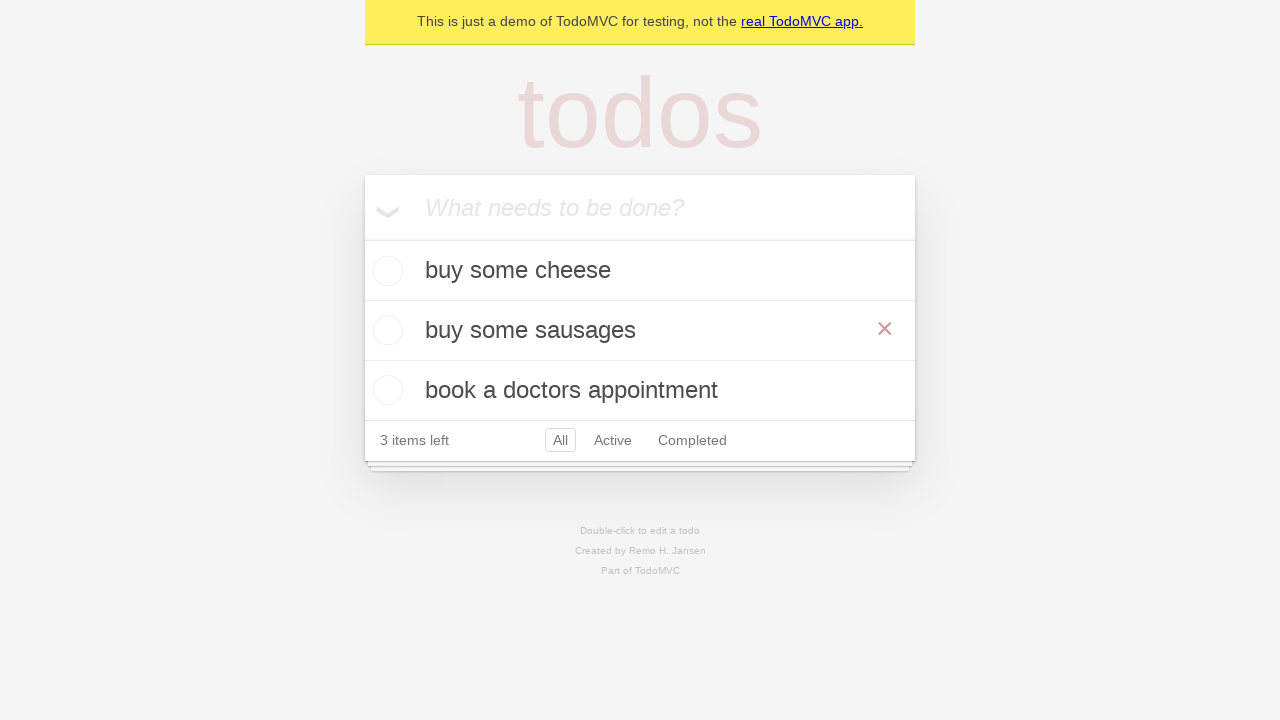